Tests automatic word wrapping by creating a task with a very long continuous text string without spaces

Starting URL: http://qa-assignment.oblakogroup.ru/board/svetlana_shironina

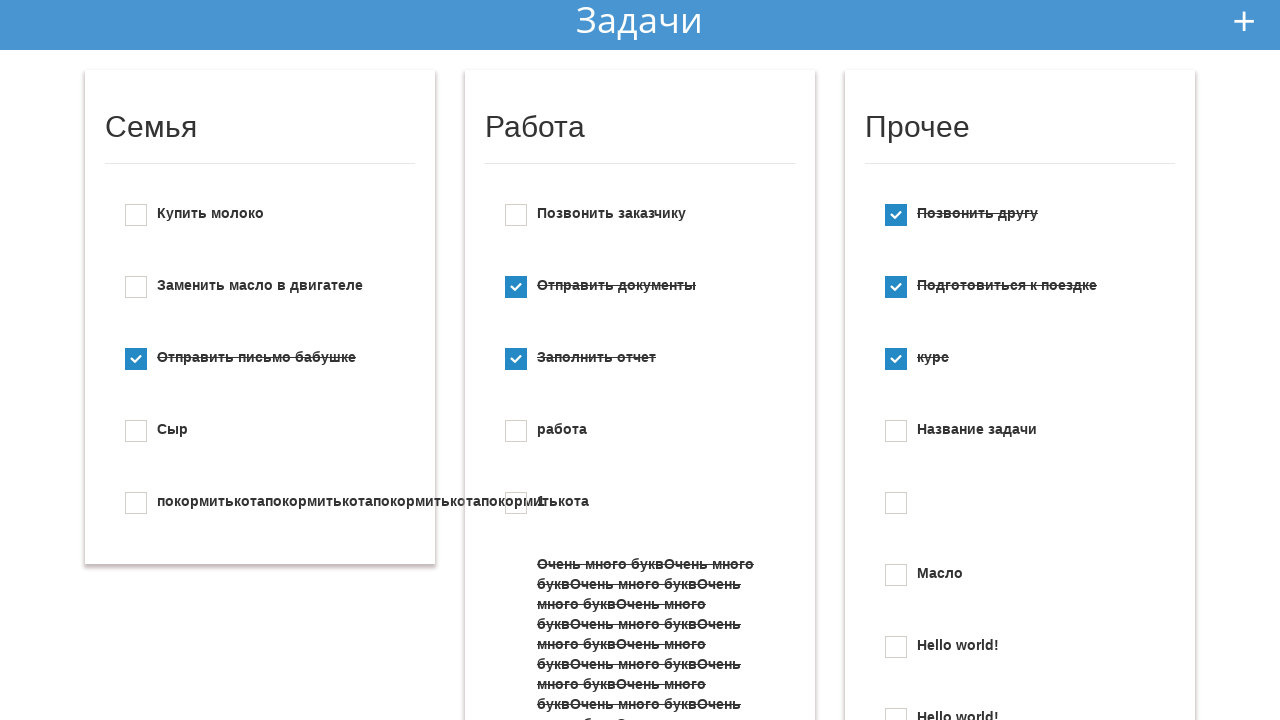

Clicked button to add new todo at (1244, 21) on #add_new_todo
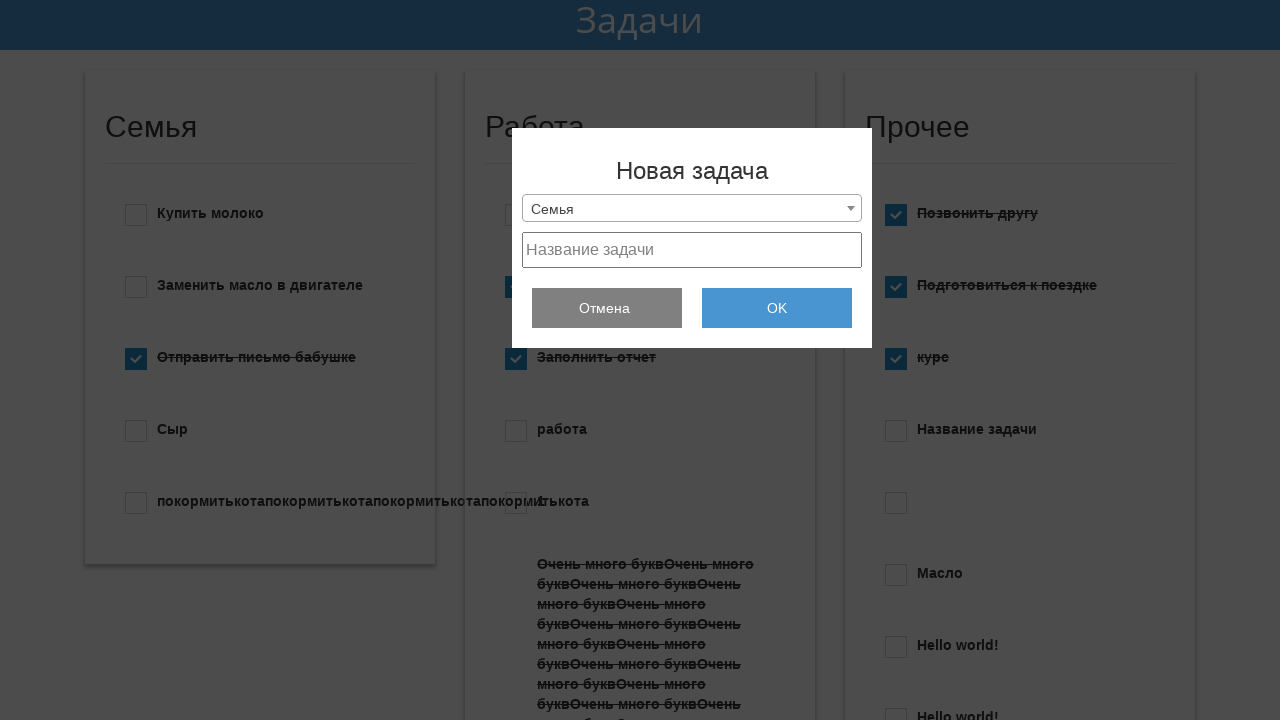

Clicked task text field at (692, 250) on #project_text
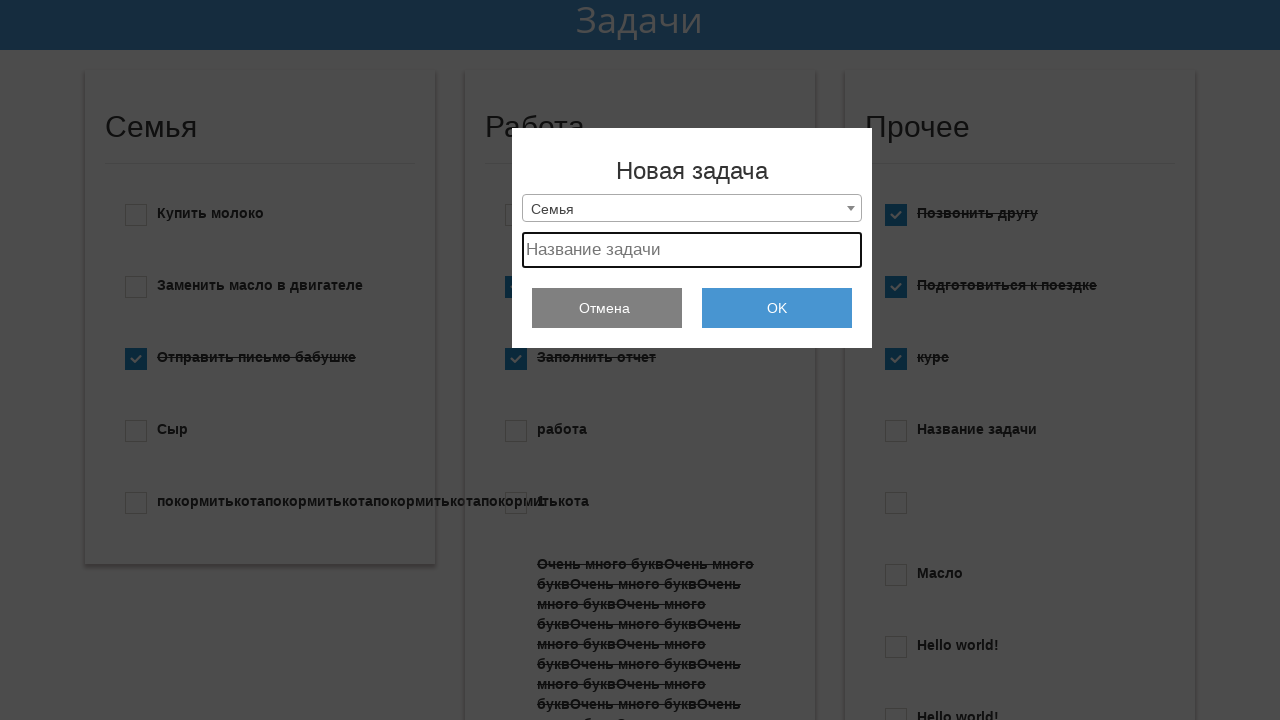

Selected all text in task field
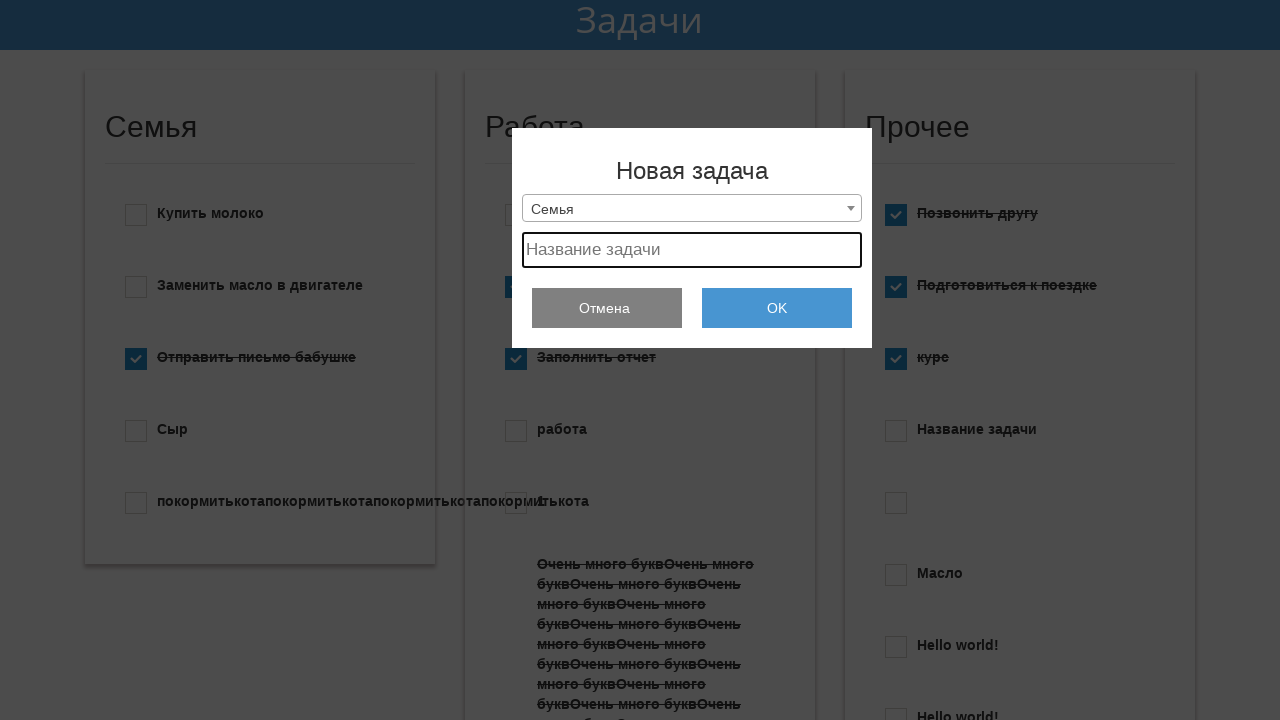

Filled task field with long continuous Russian text string to test word wrapping on #project_text
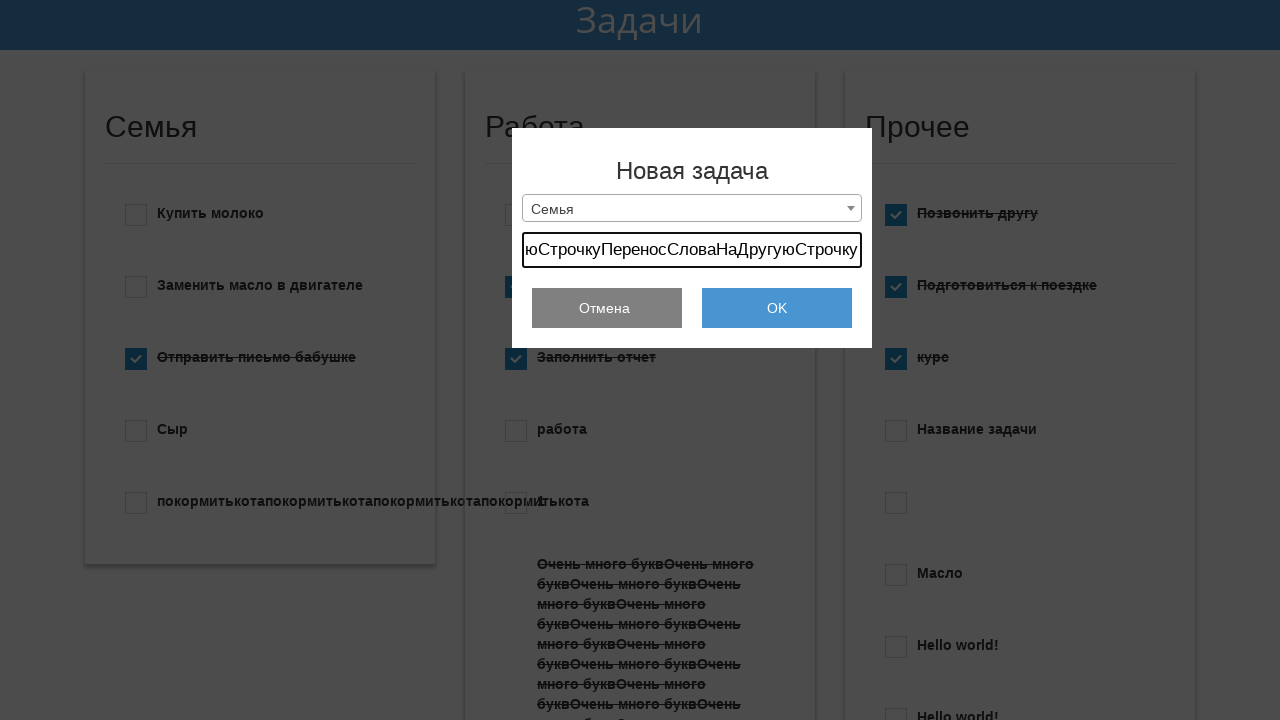

Submitted the new todo with long text at (777, 308) on #submit_add_todo
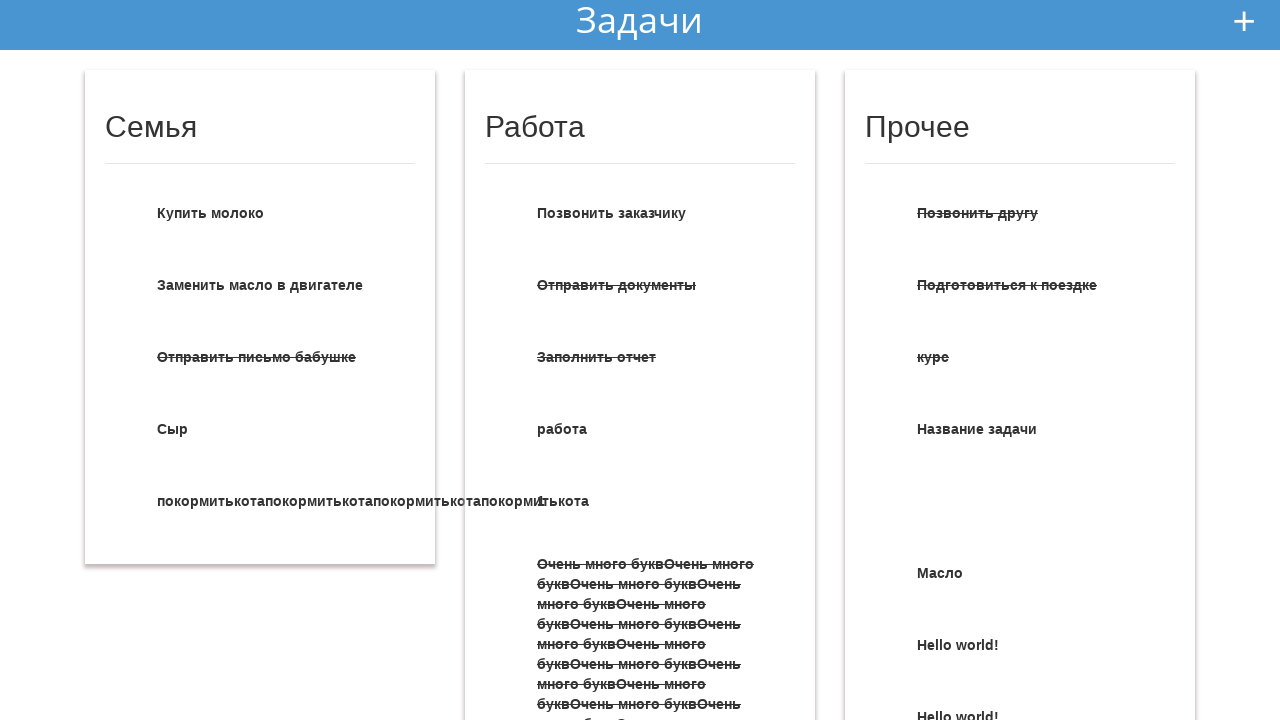

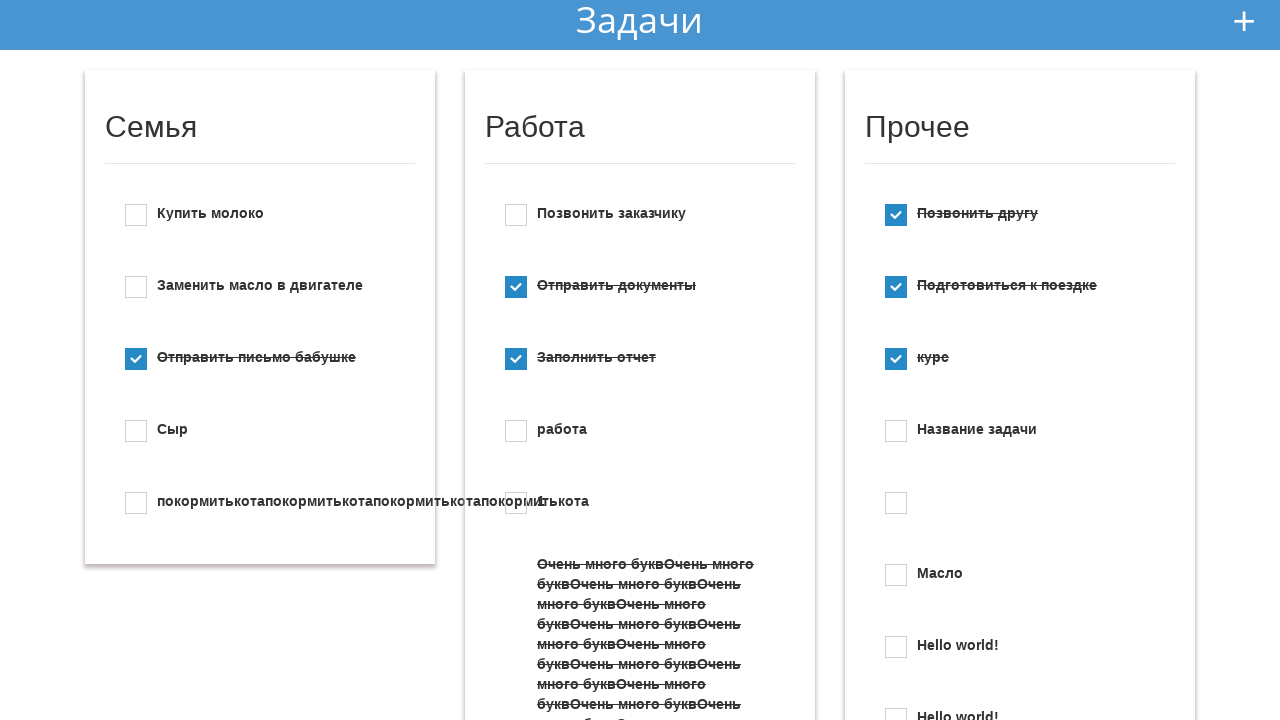